Tests that the Playwright homepage has "Playwright" in the title, verifies the "Get started" link has the correct href attribute, clicks it, and confirms navigation to the intro page

Starting URL: https://playwright.dev

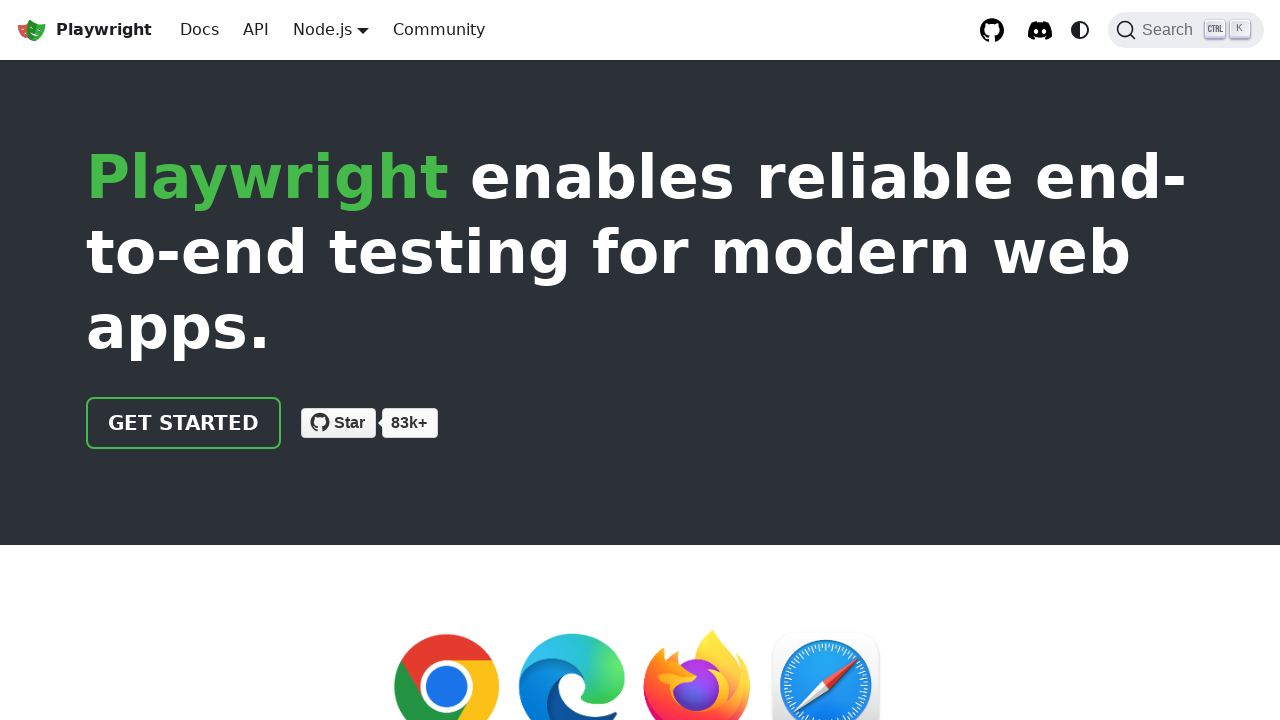

Verified page title contains 'Playwright'
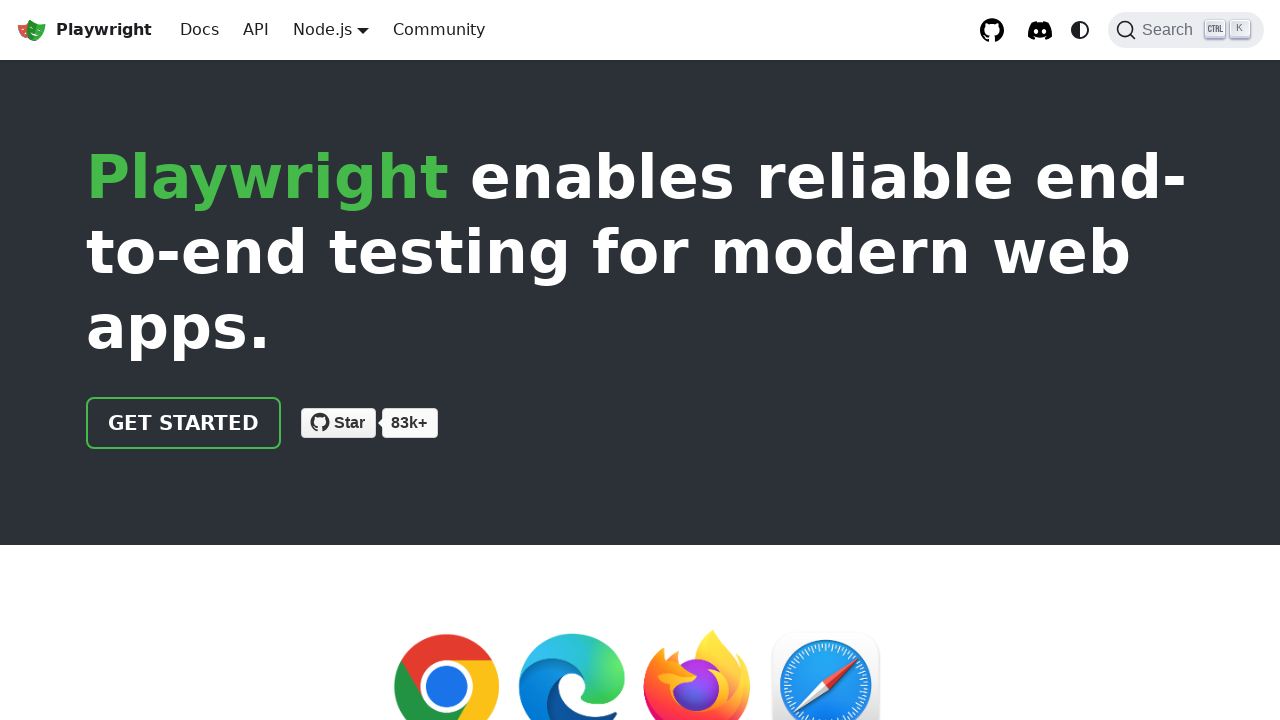

Located the 'Get started' link
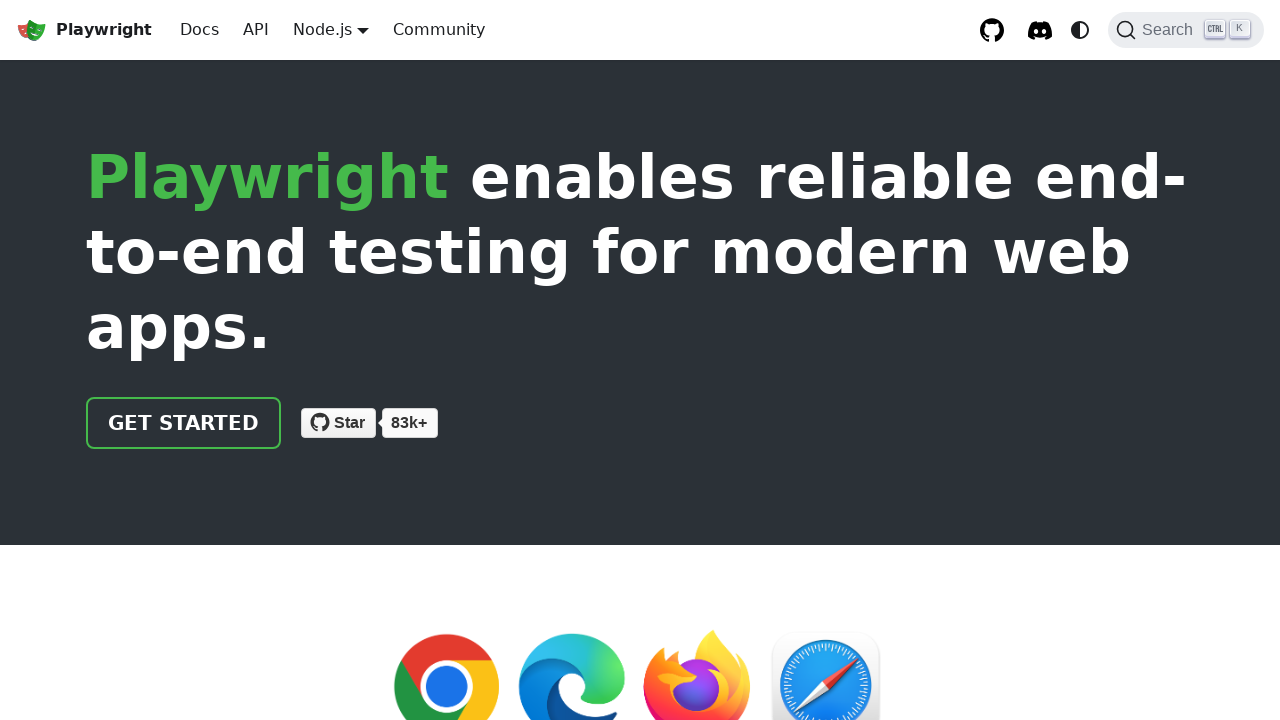

Verified 'Get started' link has correct href attribute '/docs/intro'
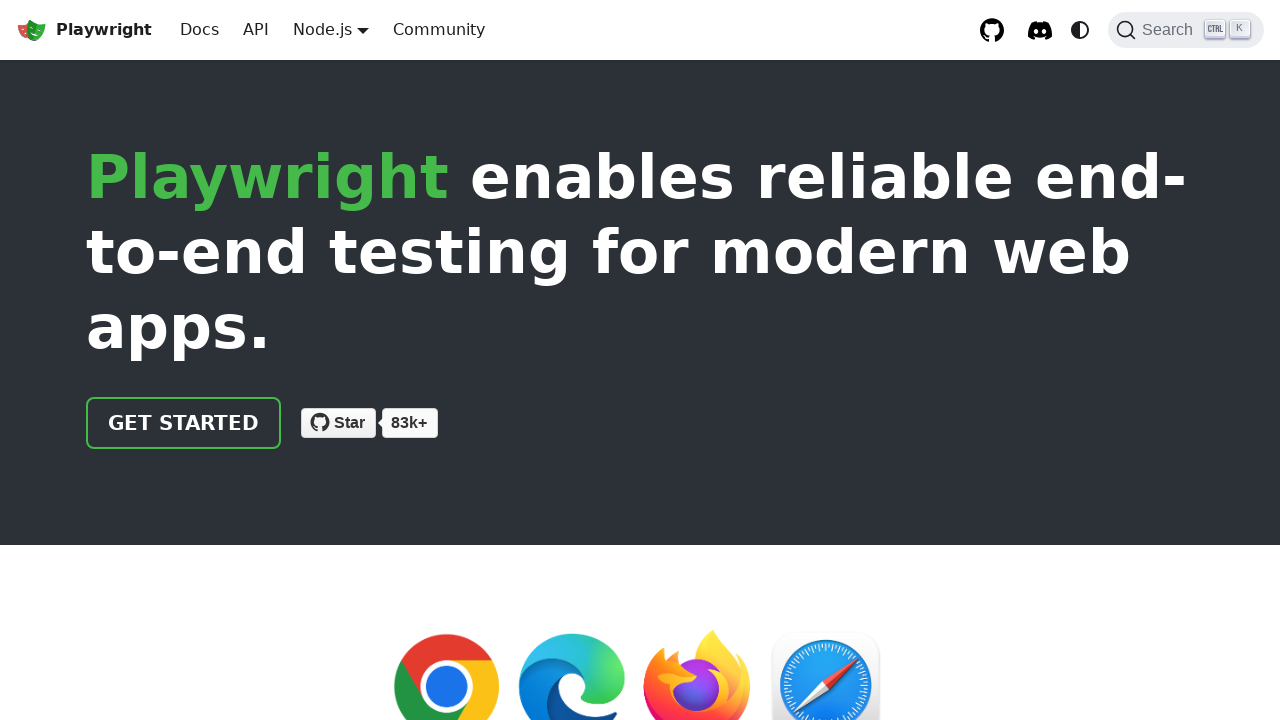

Clicked the 'Get started' link at (184, 423) on internal:role=link[name="Get started"i]
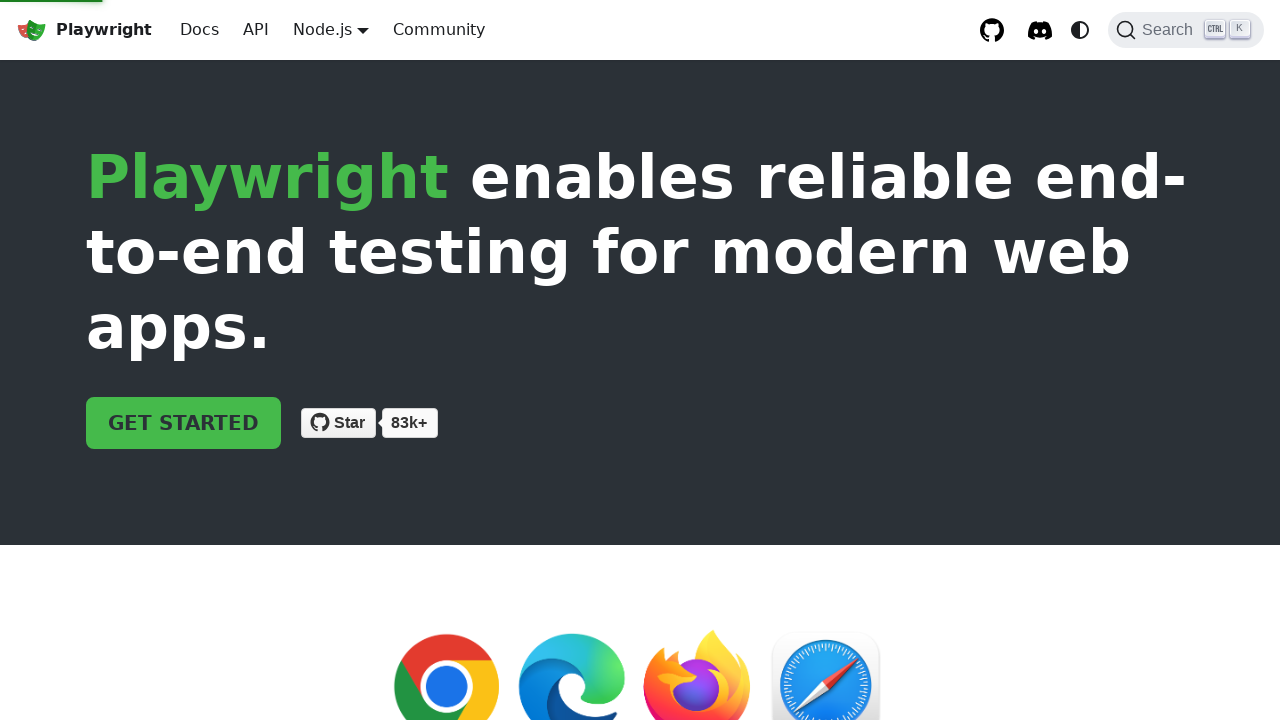

Verified navigation to intro page by confirming URL contains 'intro'
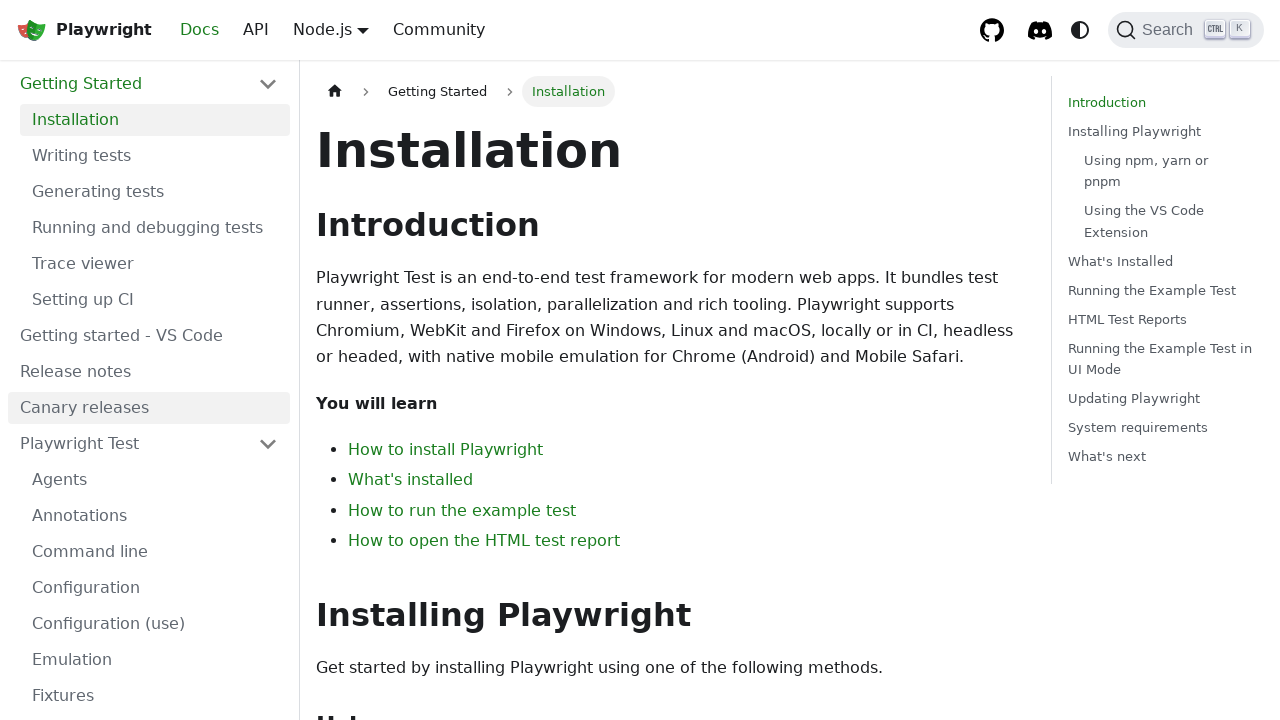

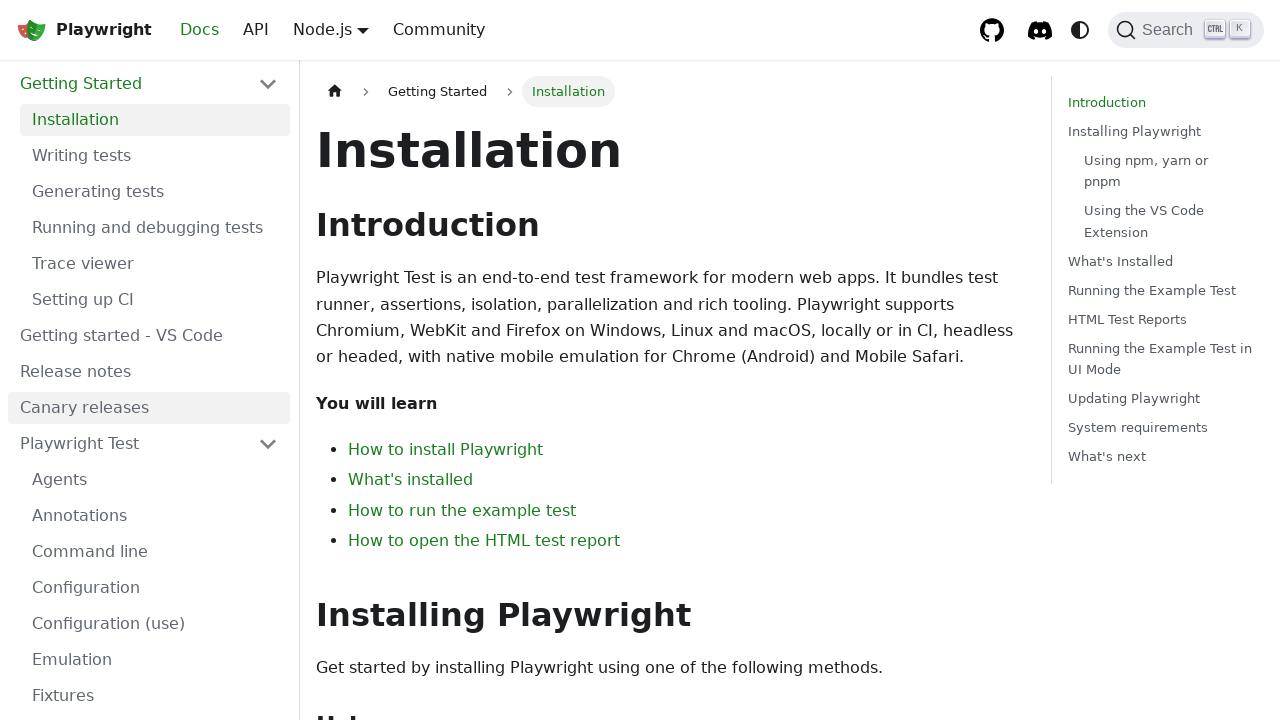